Navigates to AI Academy website and demonstrates finding elements using the new Selenium 4.3.0 syntax

Starting URL: https://aiacademy.jp/

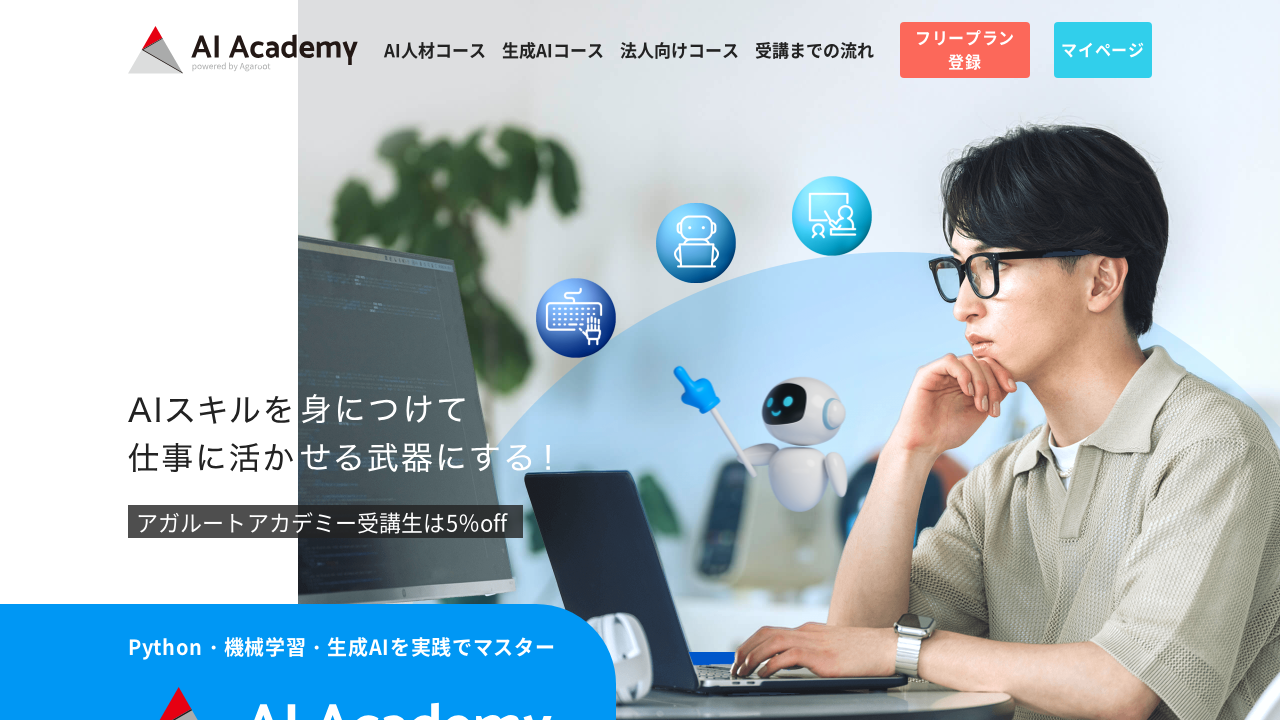

Waited for page to load - networkidle state reached
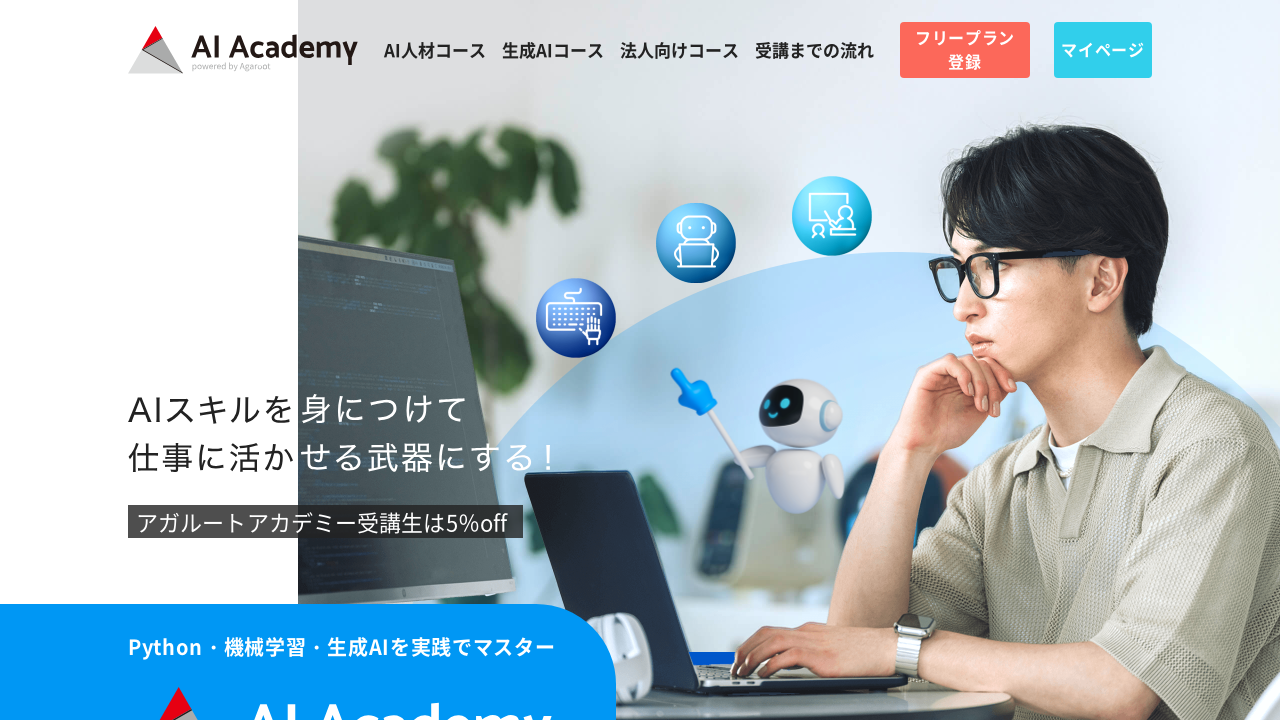

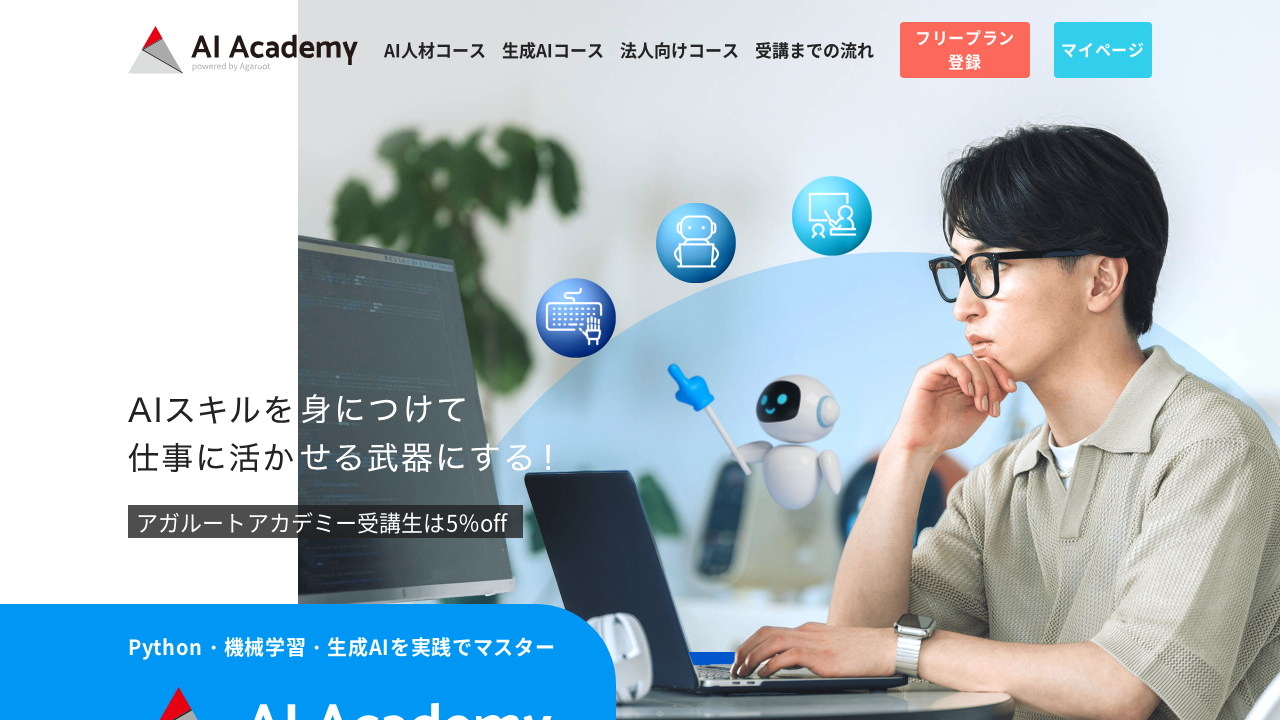